Tests keyboard navigation on a webpage by scrolling down and up using Page Down and Page Up keys

Starting URL: https://jqueryui.com/draggable/

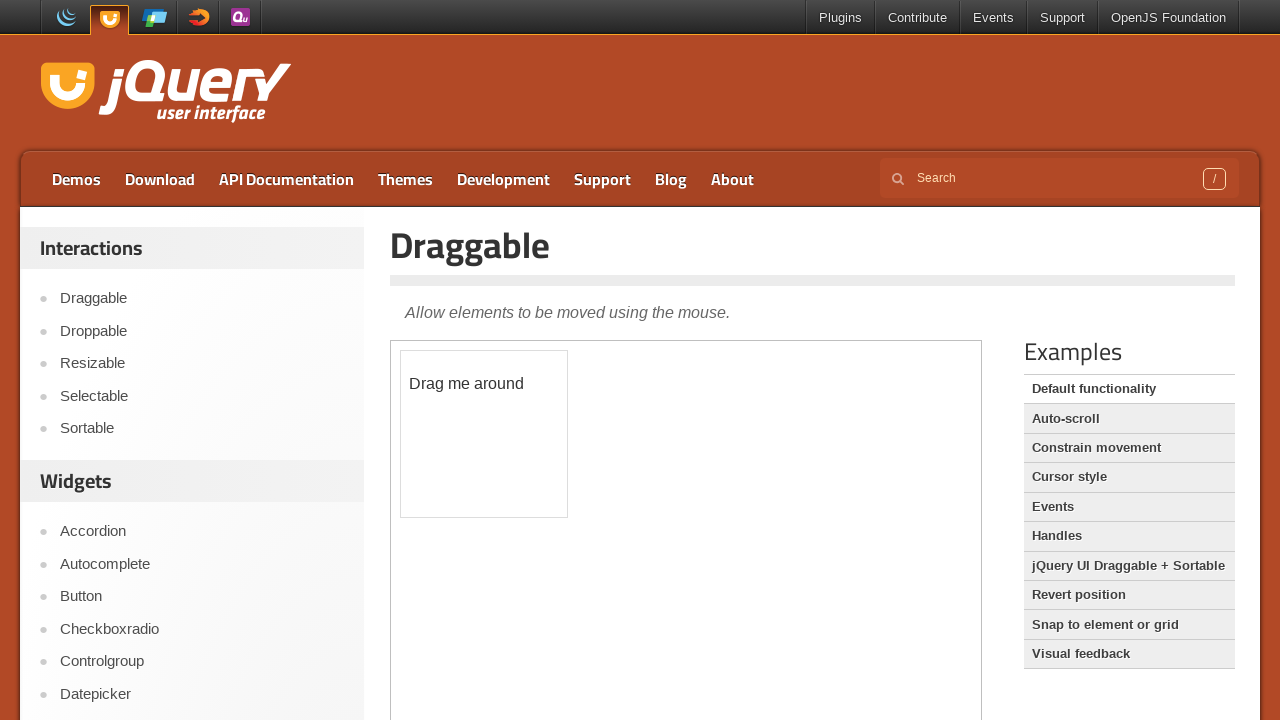

Navigated to jQuery UI draggable demo page
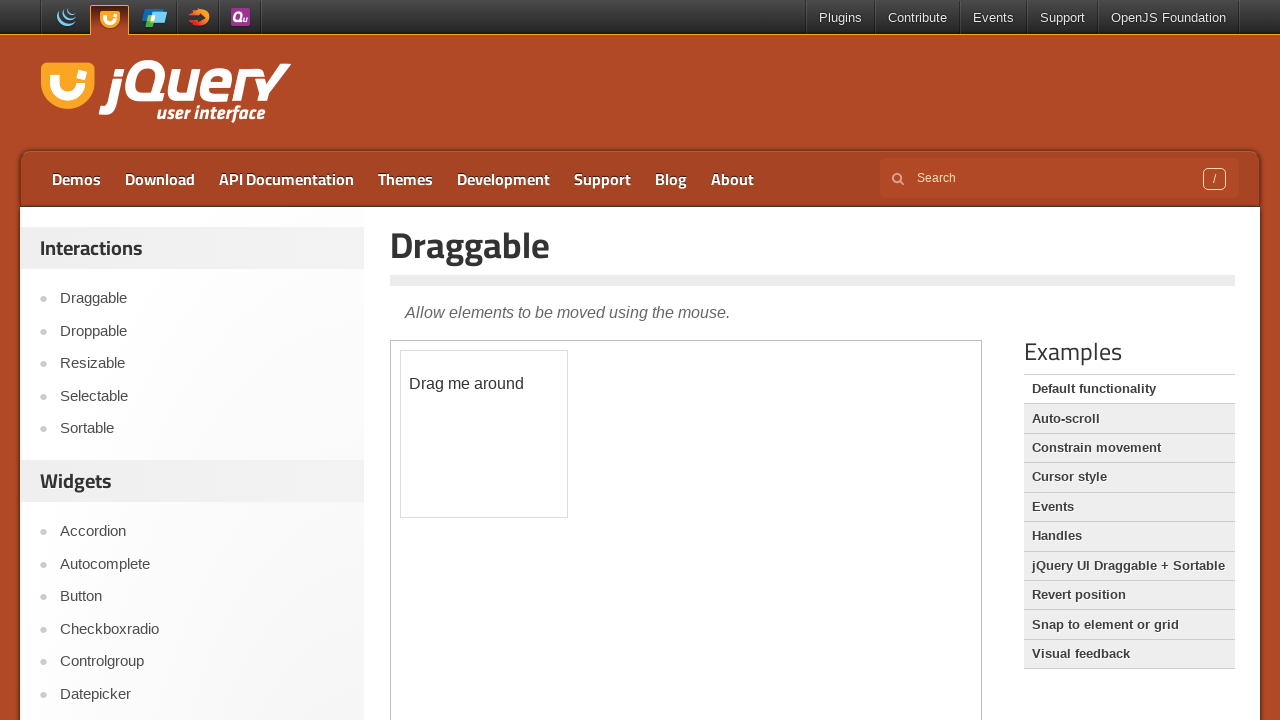

Pressed Page Down key to scroll down
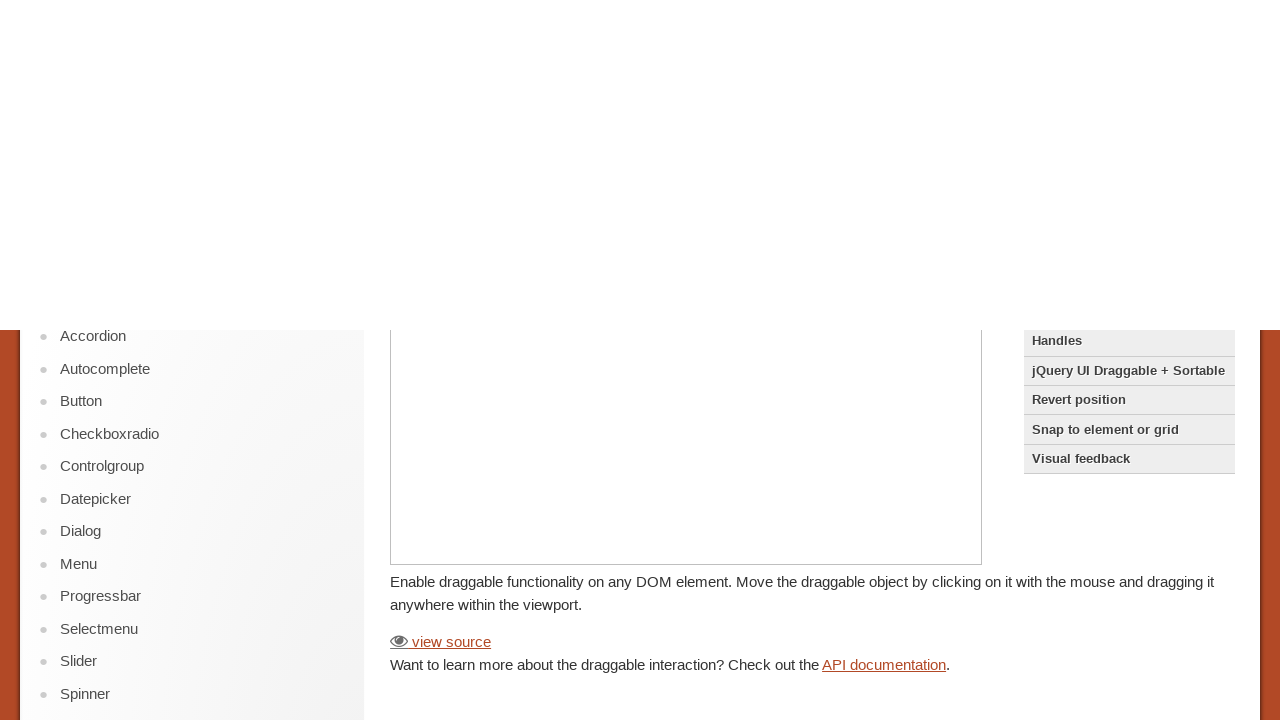

Waited 4 seconds for scroll animation to complete
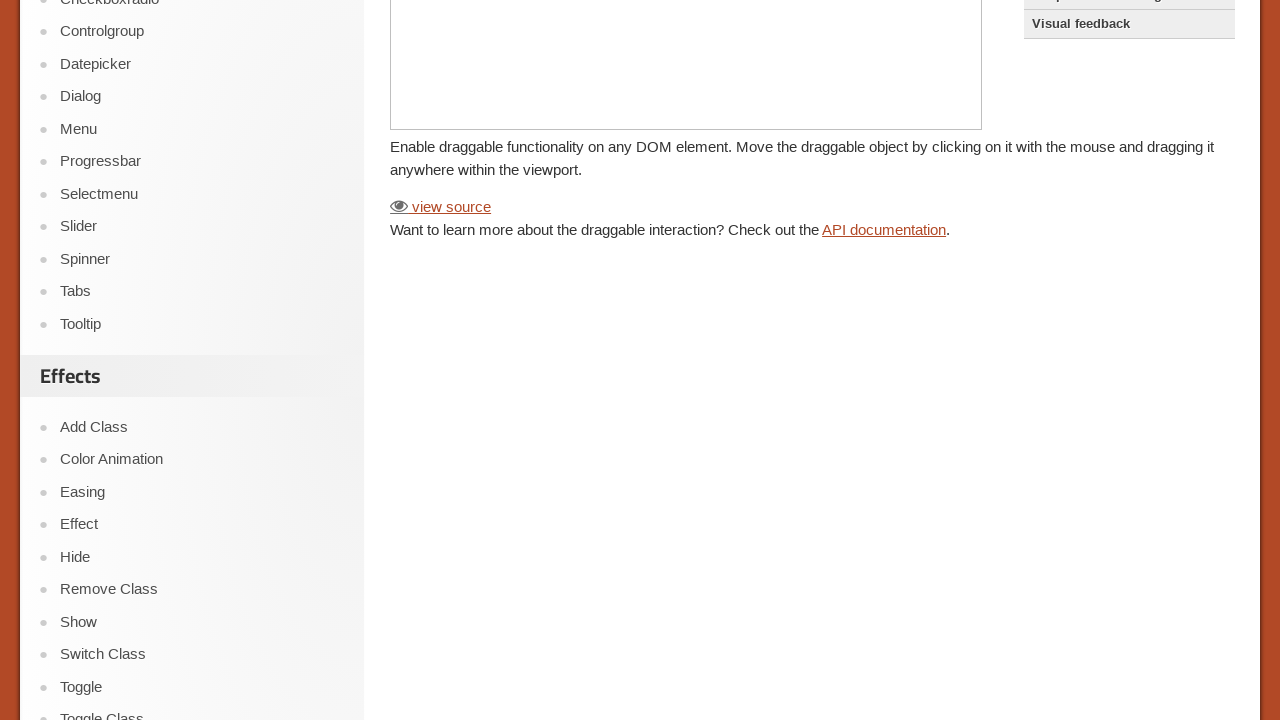

Pressed Page Up key to scroll up
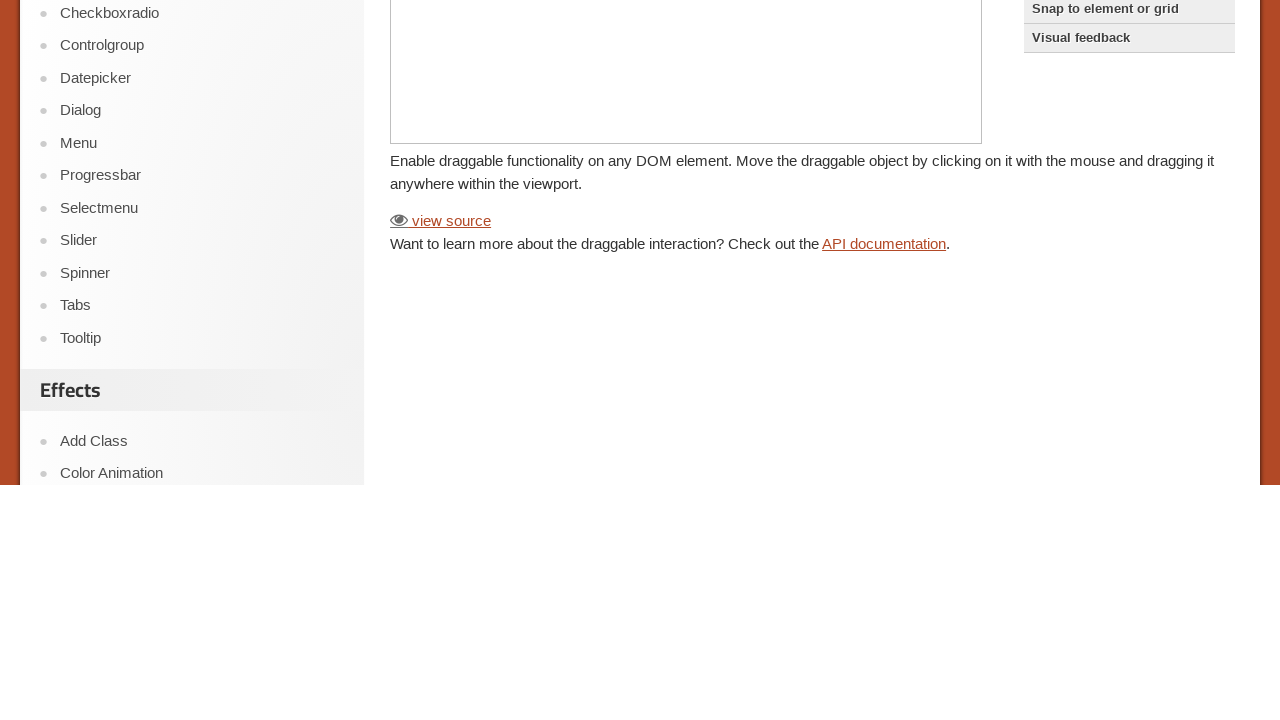

Waited 4 seconds for scroll animation to complete
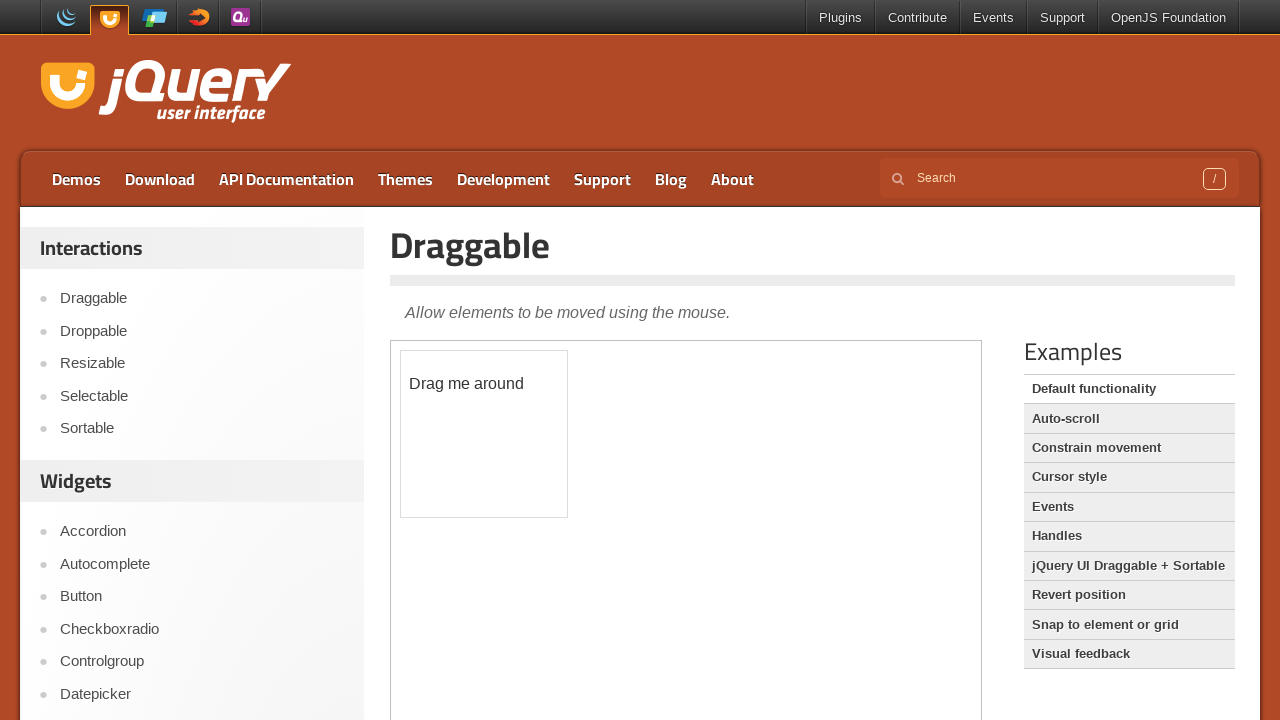

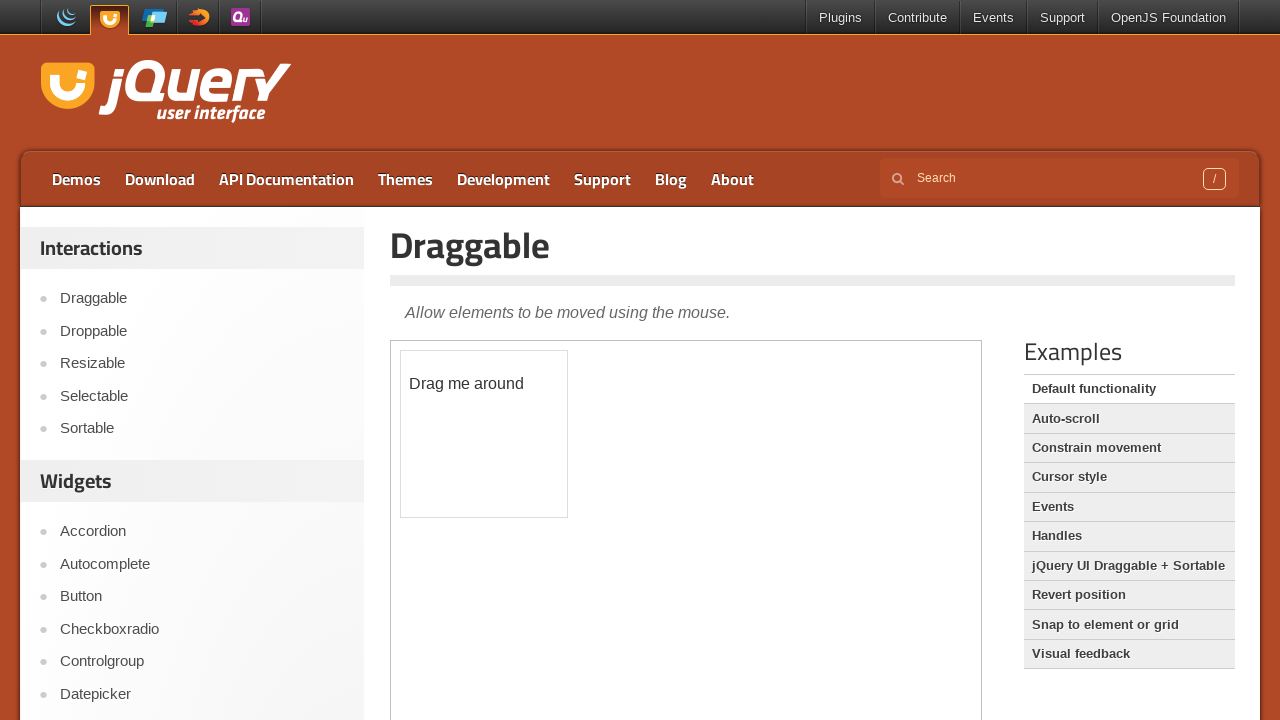